Tests context click (right-click) on dropdown2 and double-click on dropdown3 to reveal context menus.

Starting URL: https://bonigarcia.dev/selenium-webdriver-java/dropdown-menu.html

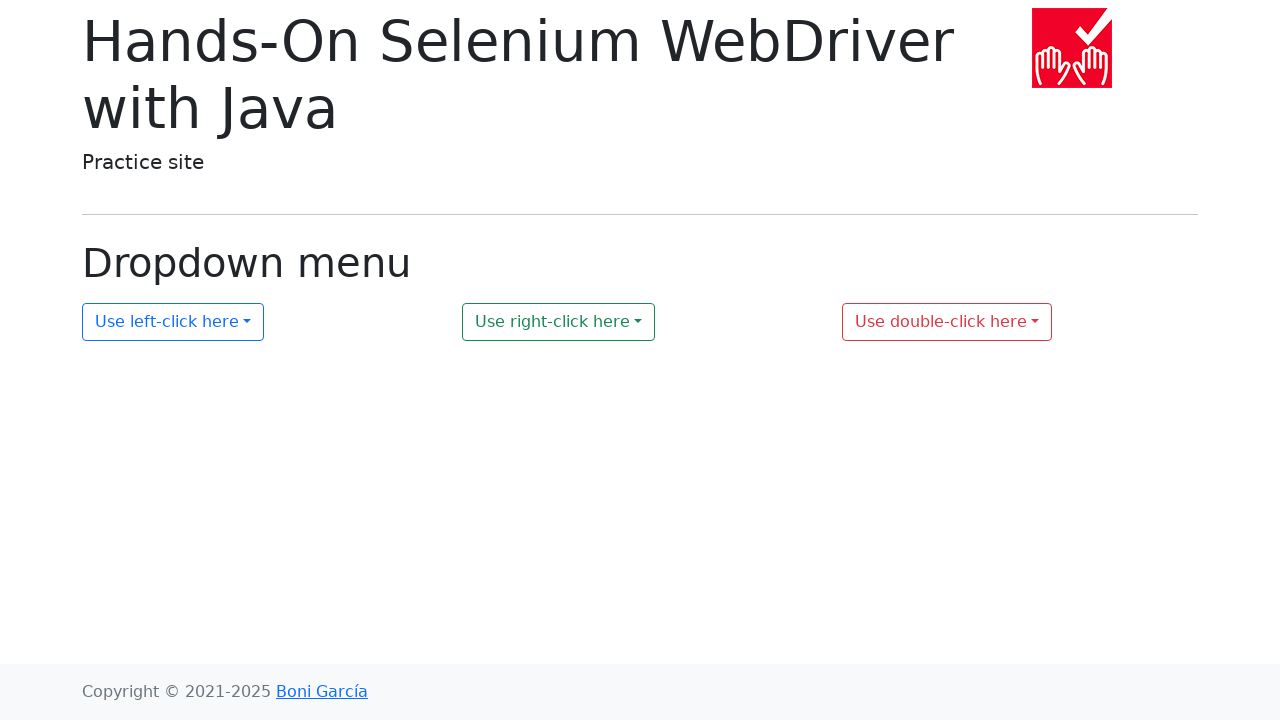

Right-clicked on dropdown2 to open context menu at (559, 322) on #my-dropdown-2
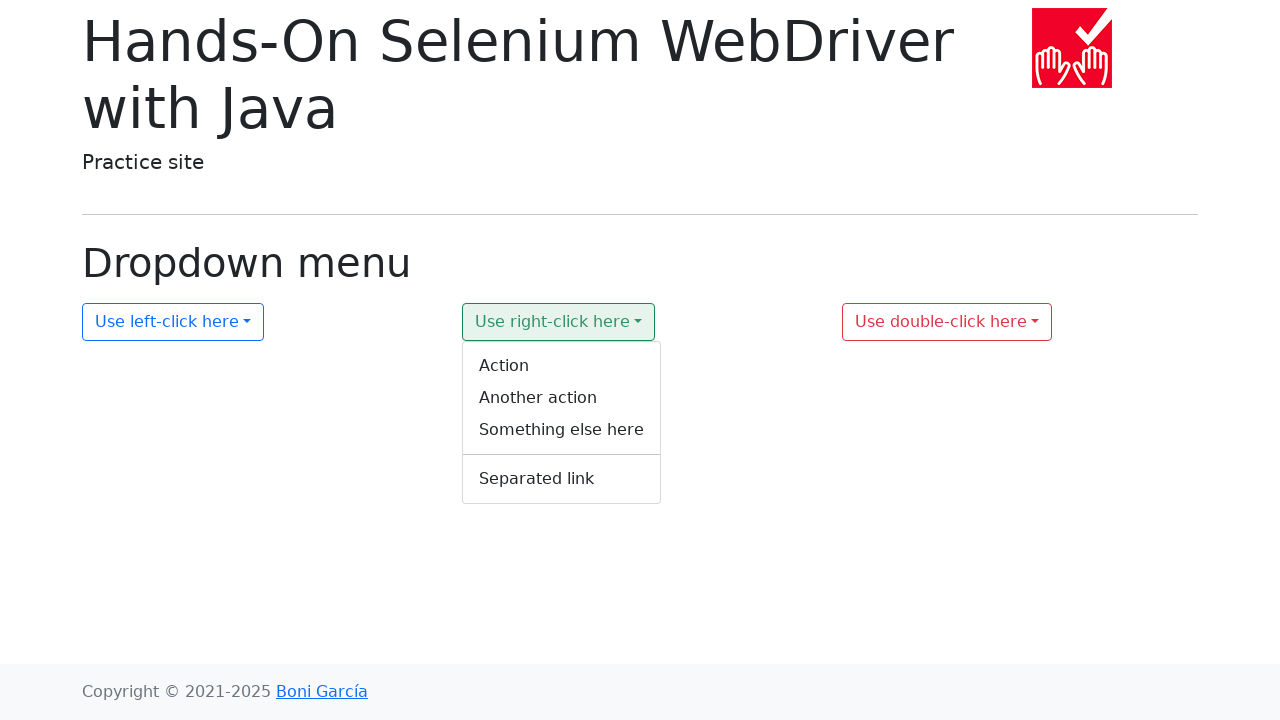

Context menu for dropdown2 appeared
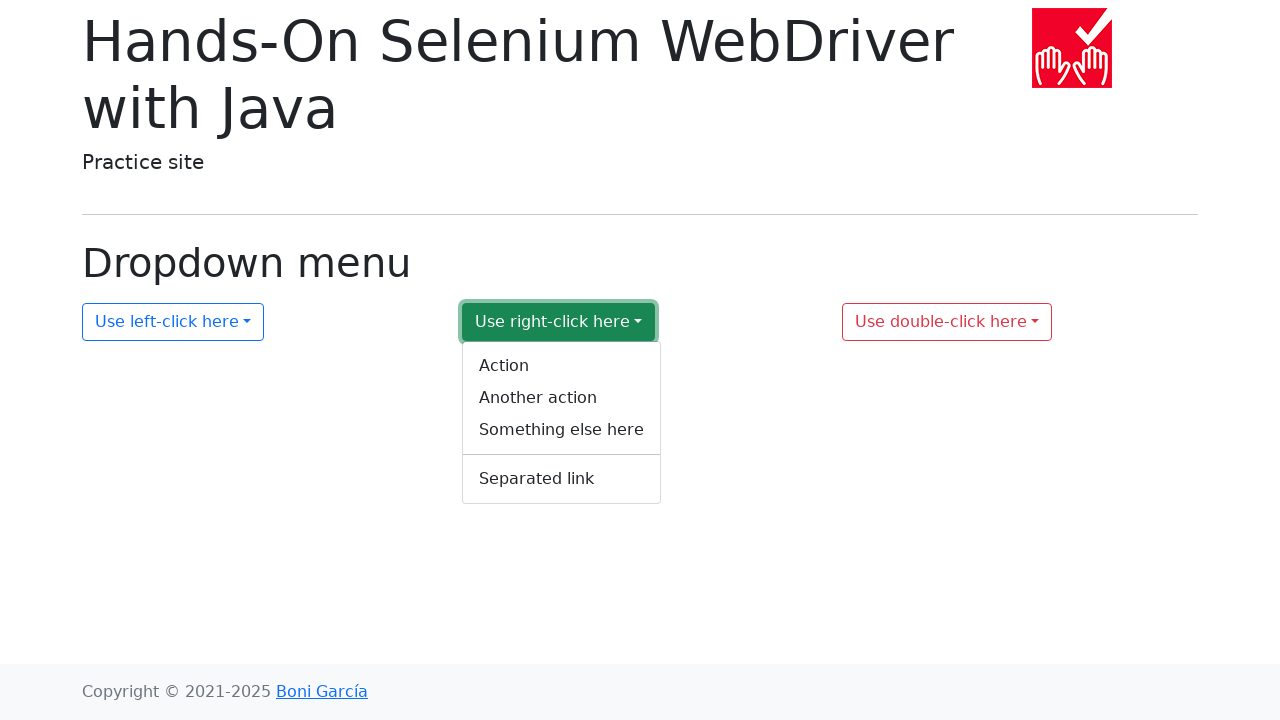

Double-clicked on dropdown3 to open context menu at (947, 322) on #my-dropdown-3
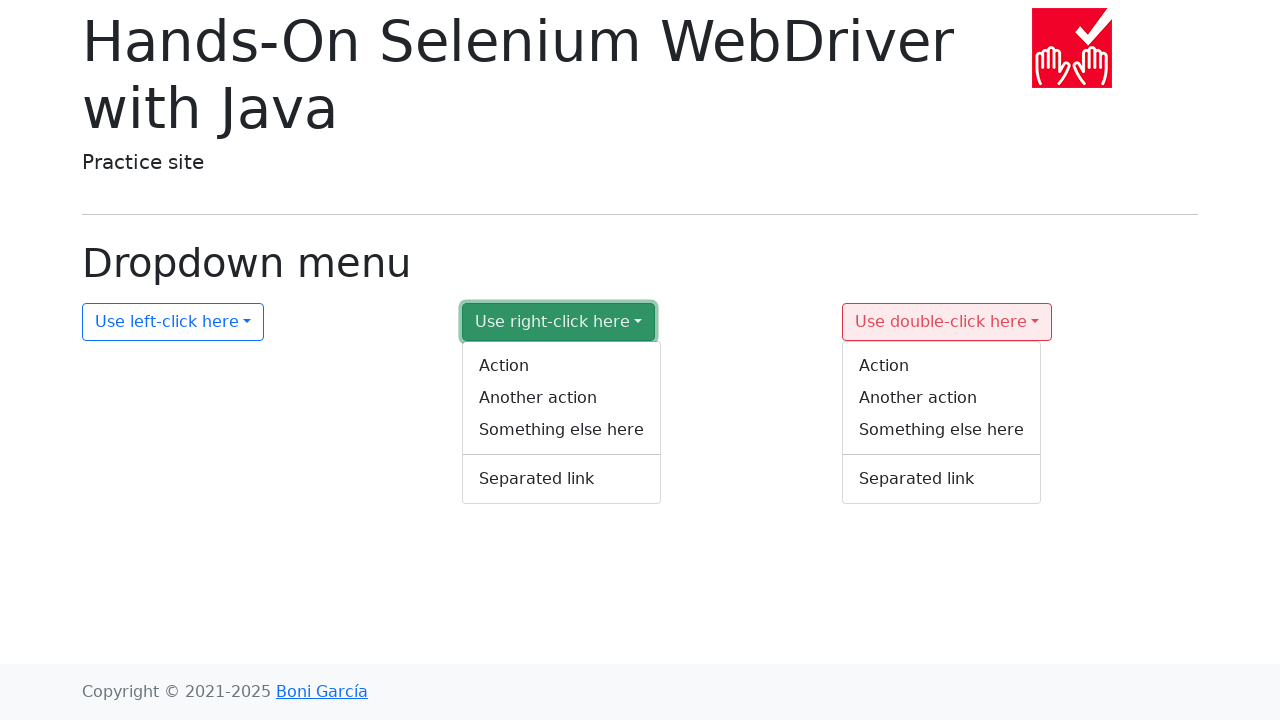

Context menu for dropdown3 appeared
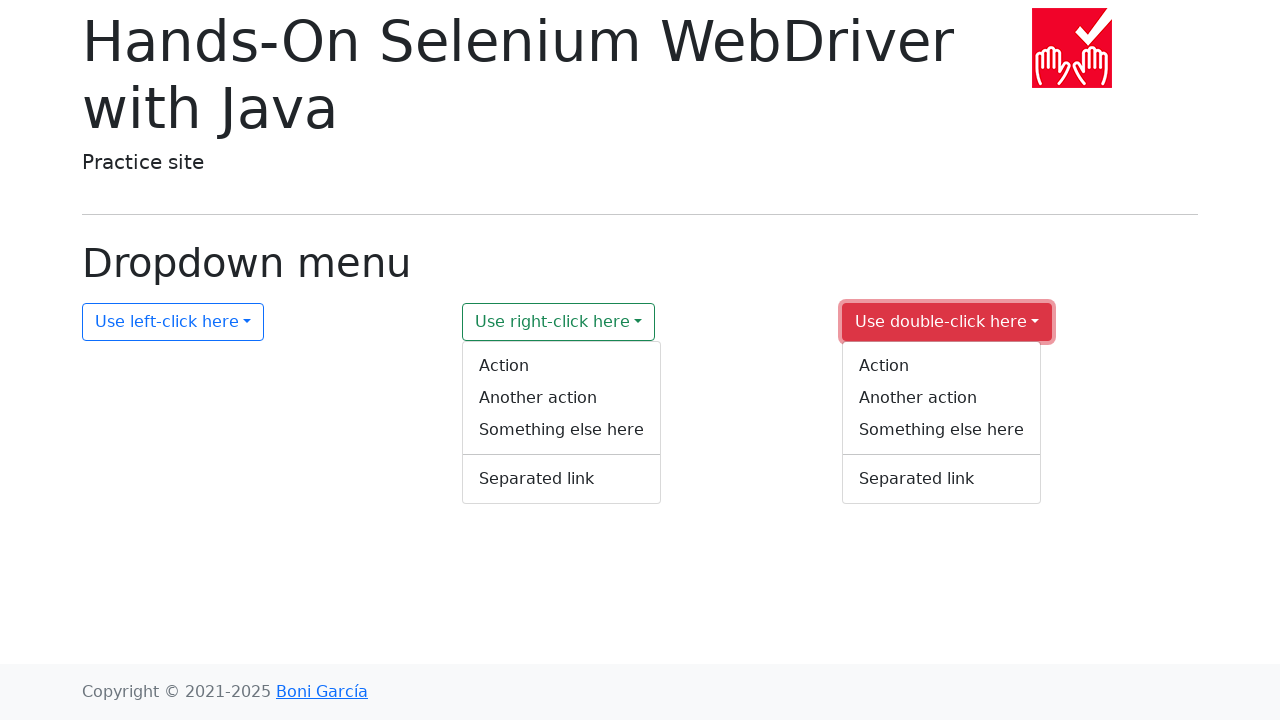

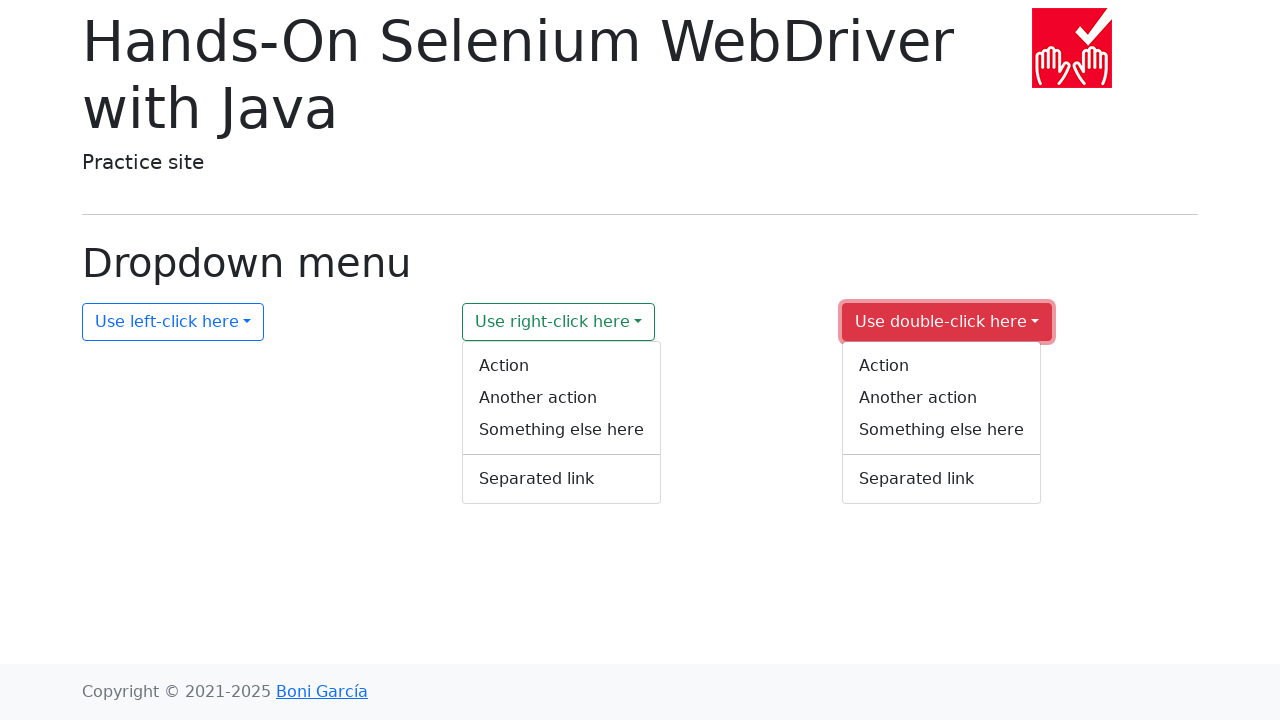